Tests text box form functionality by navigating to the text box section, filling in name, email, address, and password fields, then submitting the form.

Starting URL: https://www.tutorialspoint.com/selenium/practice/slider.php

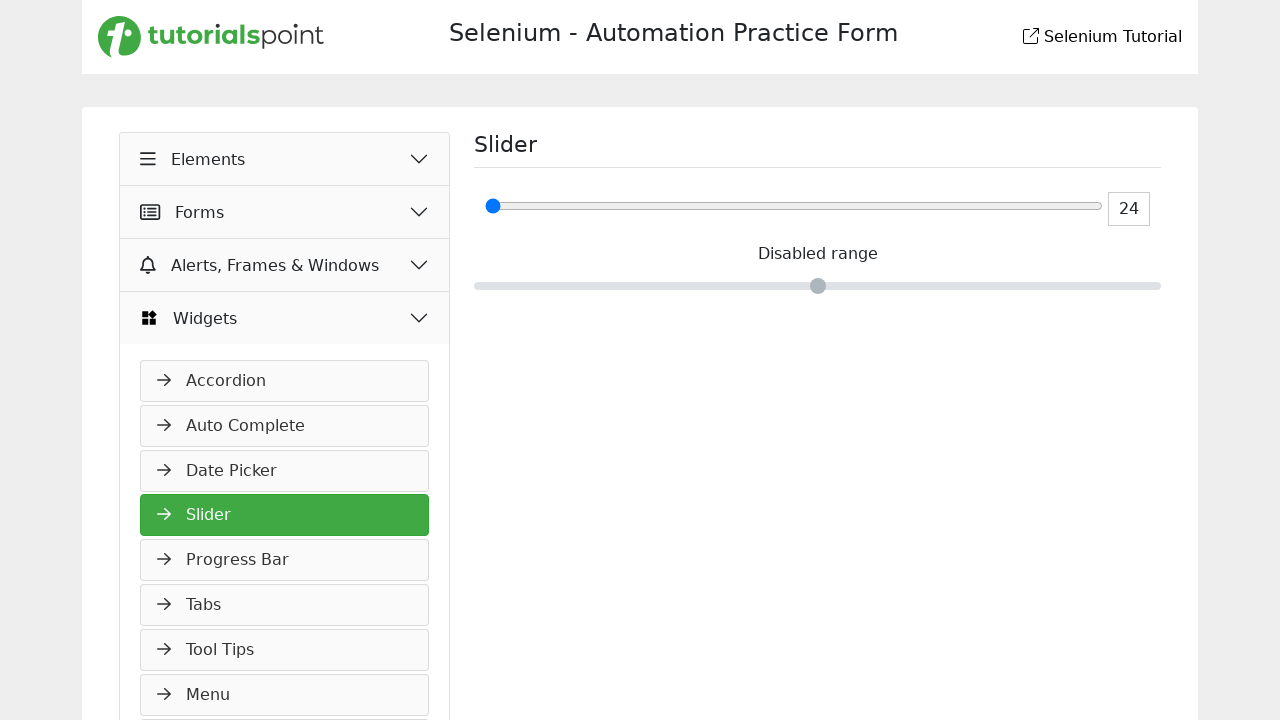

Clicked on Elements button at (285, 159) on xpath=//button[normalize-space()='Elements']
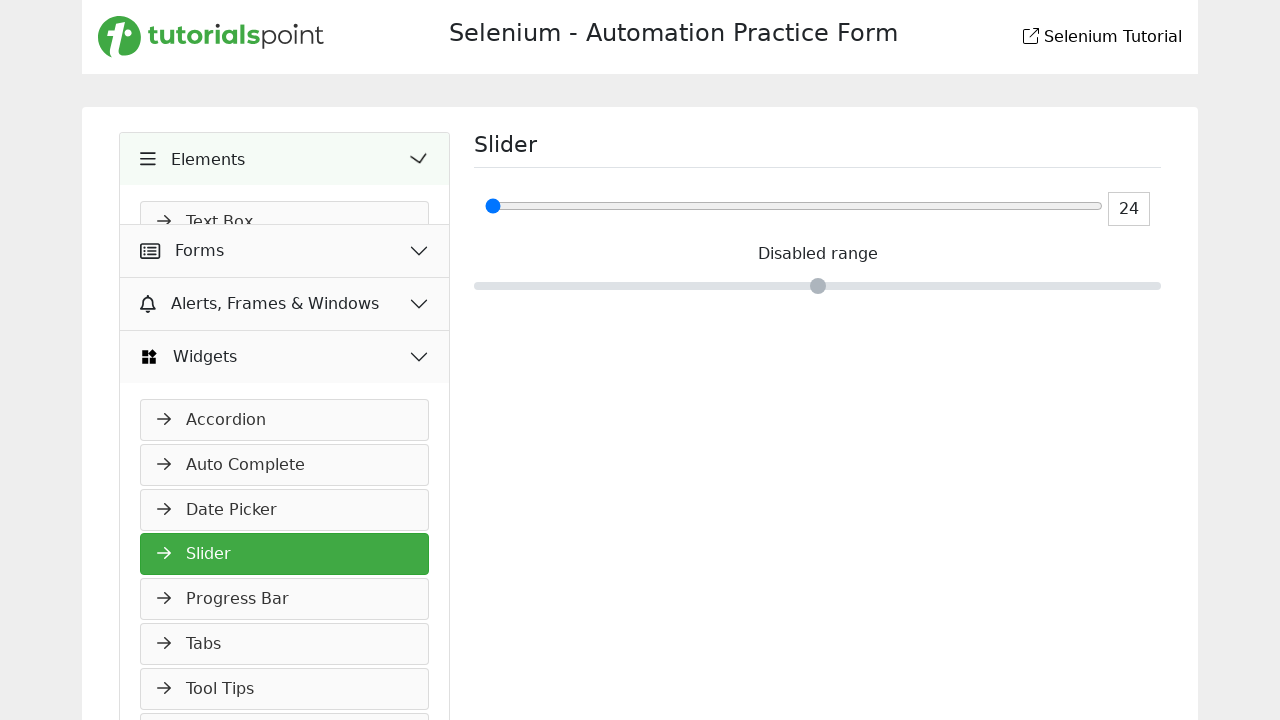

Clicked on Text Box link at (285, 222) on xpath=//a[normalize-space()='Text Box']
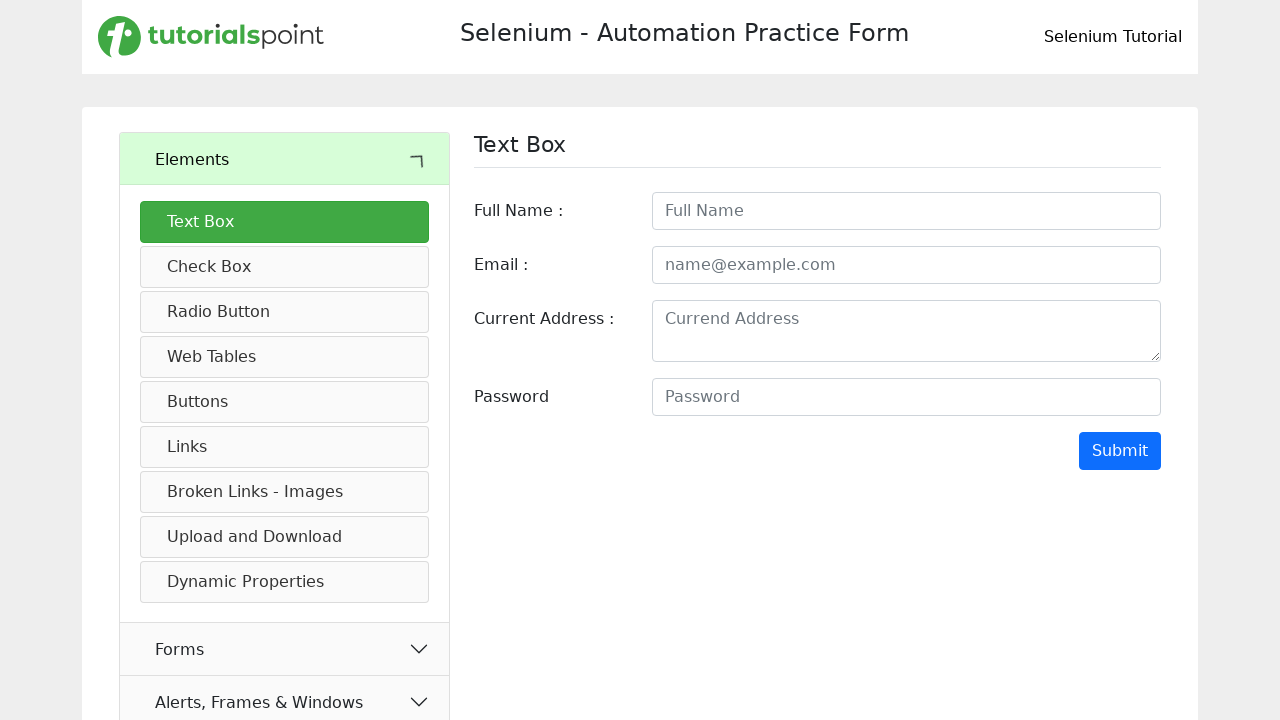

Text Box header became visible
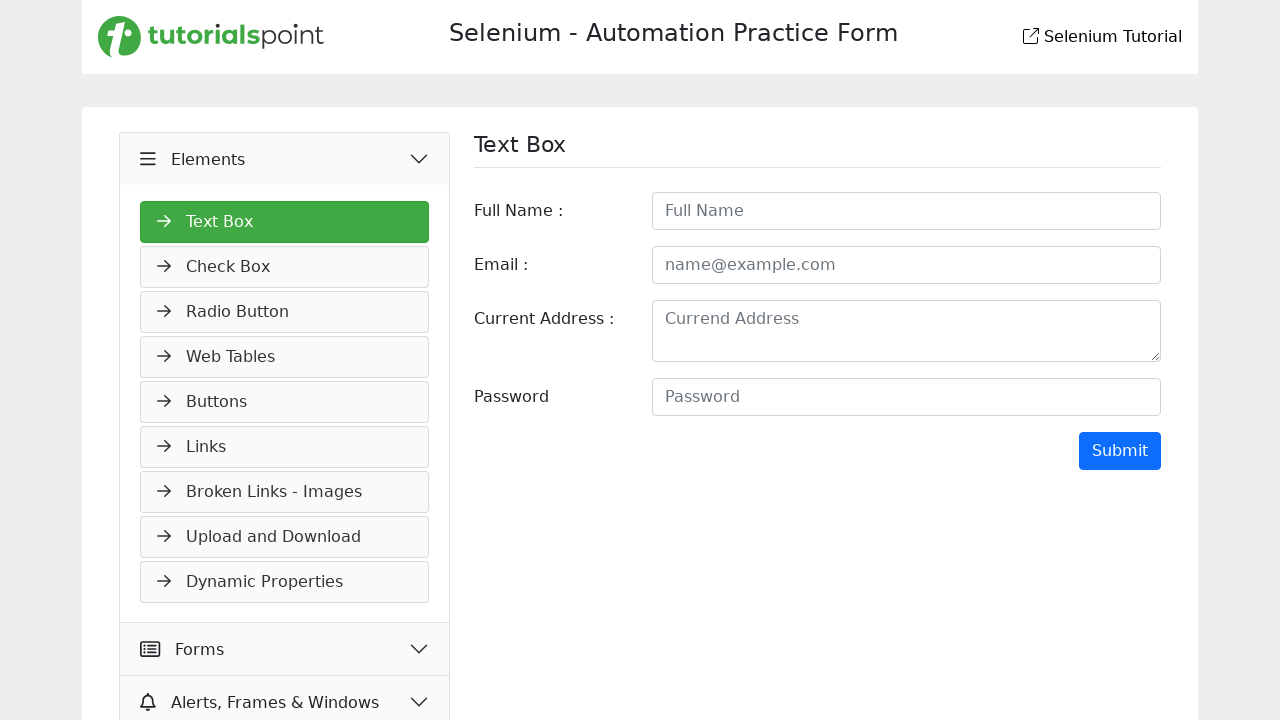

Filled in full name field with 'Jagadeesh' on #fullname
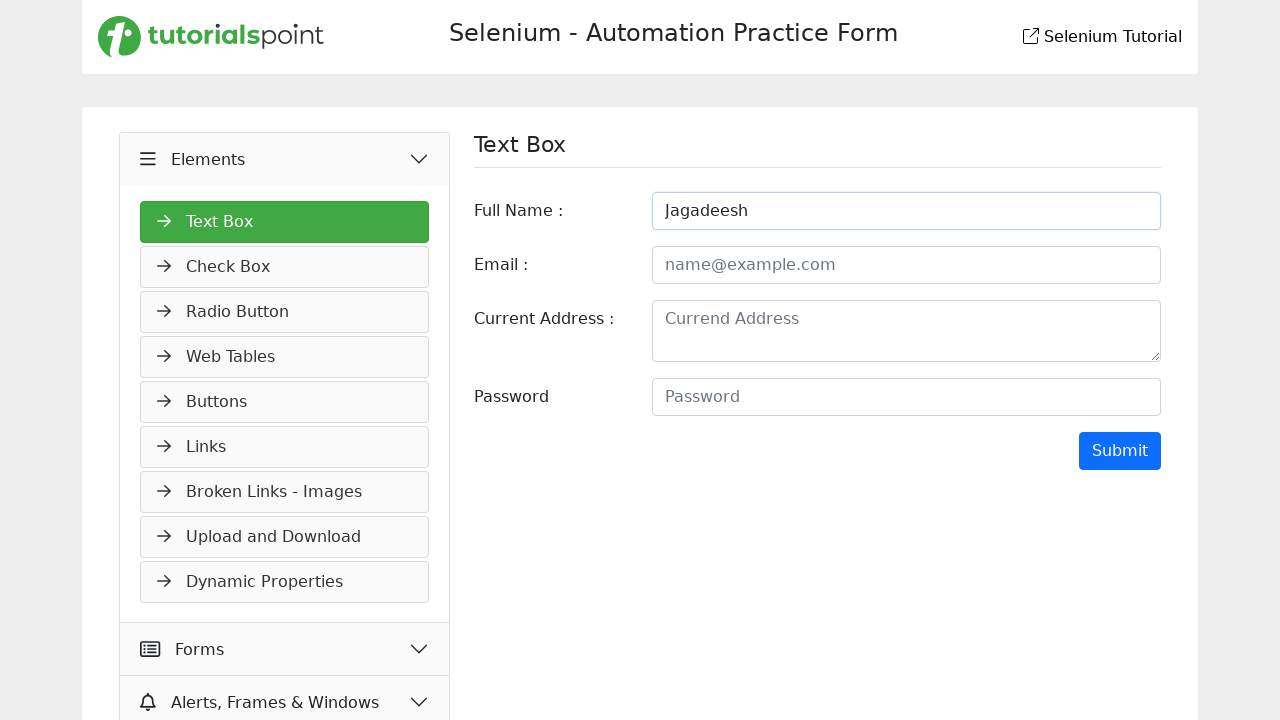

Filled in email field with 'jagadeesh@example.com' on #email
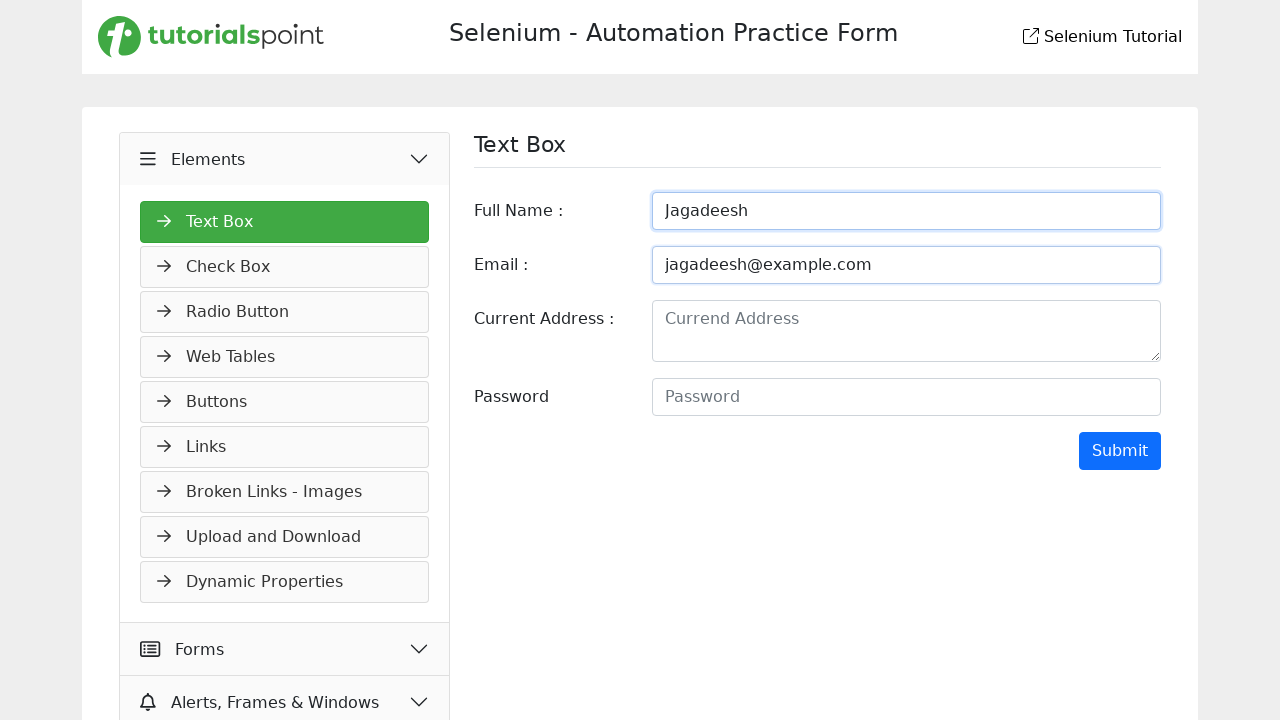

Filled in address field with 'No 123, ABC Street XYZ City' on #address
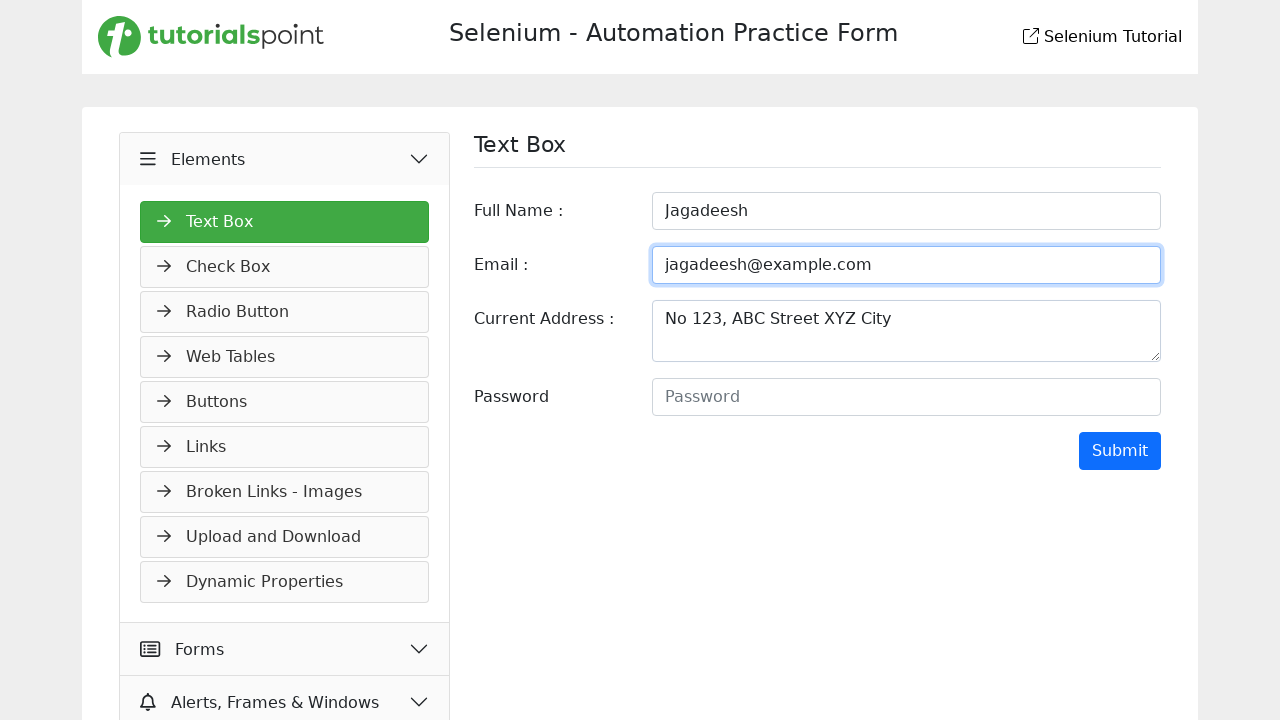

Filled in password field with 'Jagadeesh@123' on #password
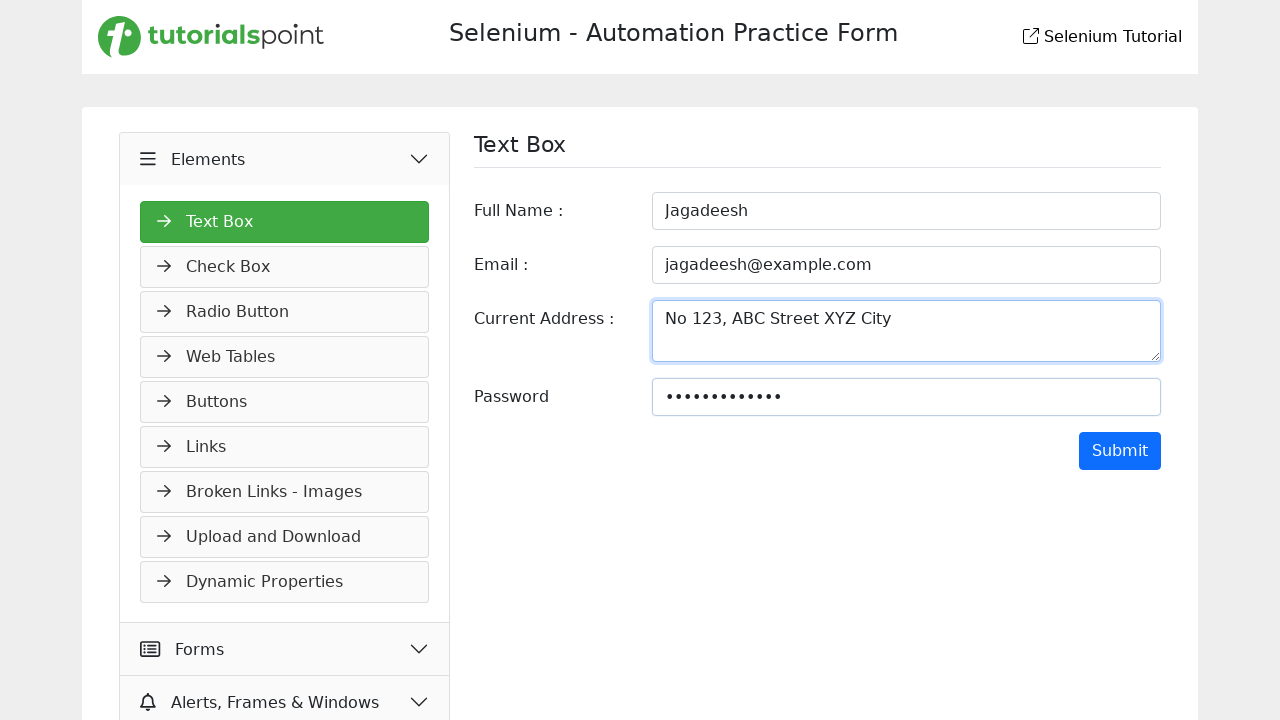

Clicked submit button to submit the form at (1120, 451) on xpath=//input[@value='Submit']
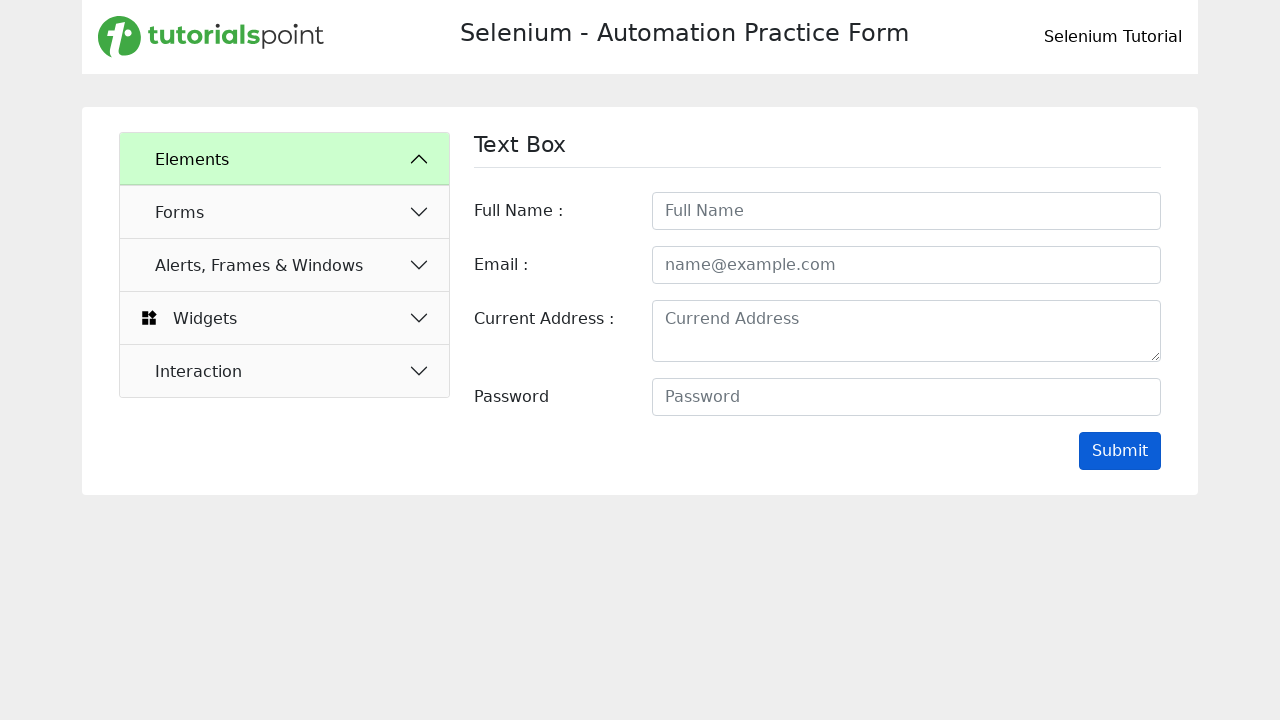

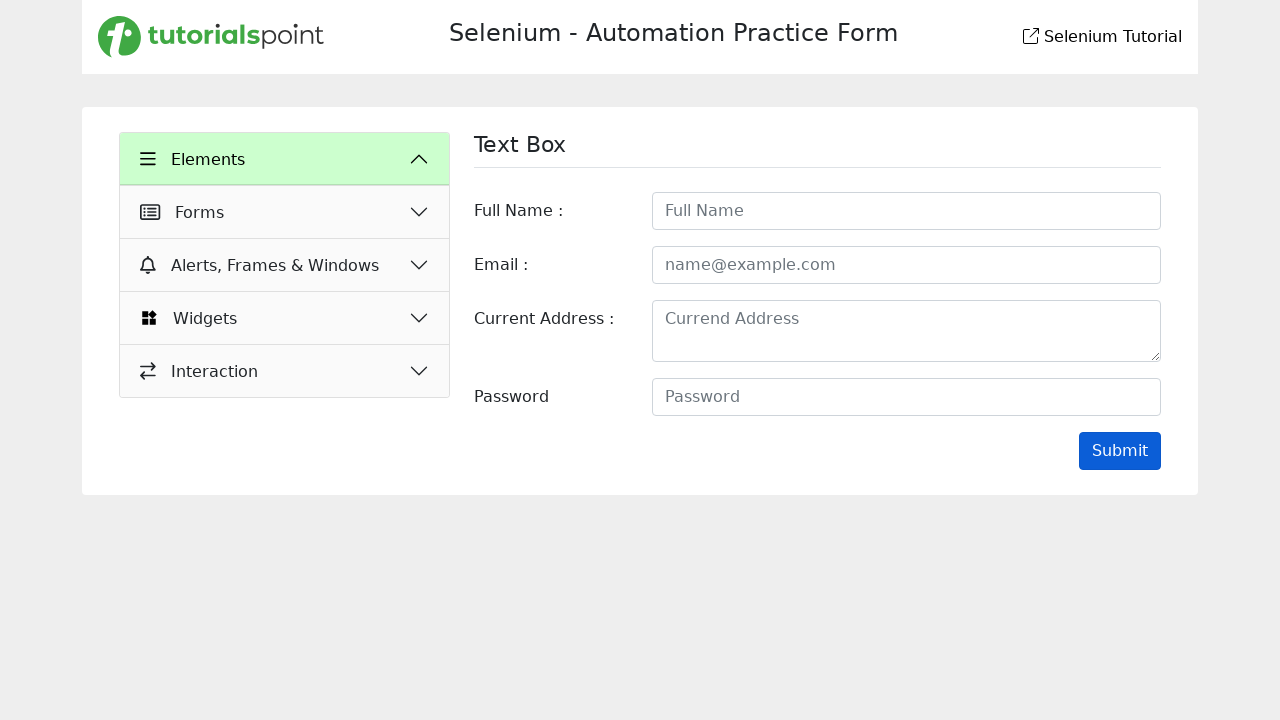